Tests multiselect dropdown functionality by opening the dropdown and selecting specific options (Tesla and Suzuki)

Starting URL: https://admirhodzic.github.io/multiselect-dropdown/demo.html

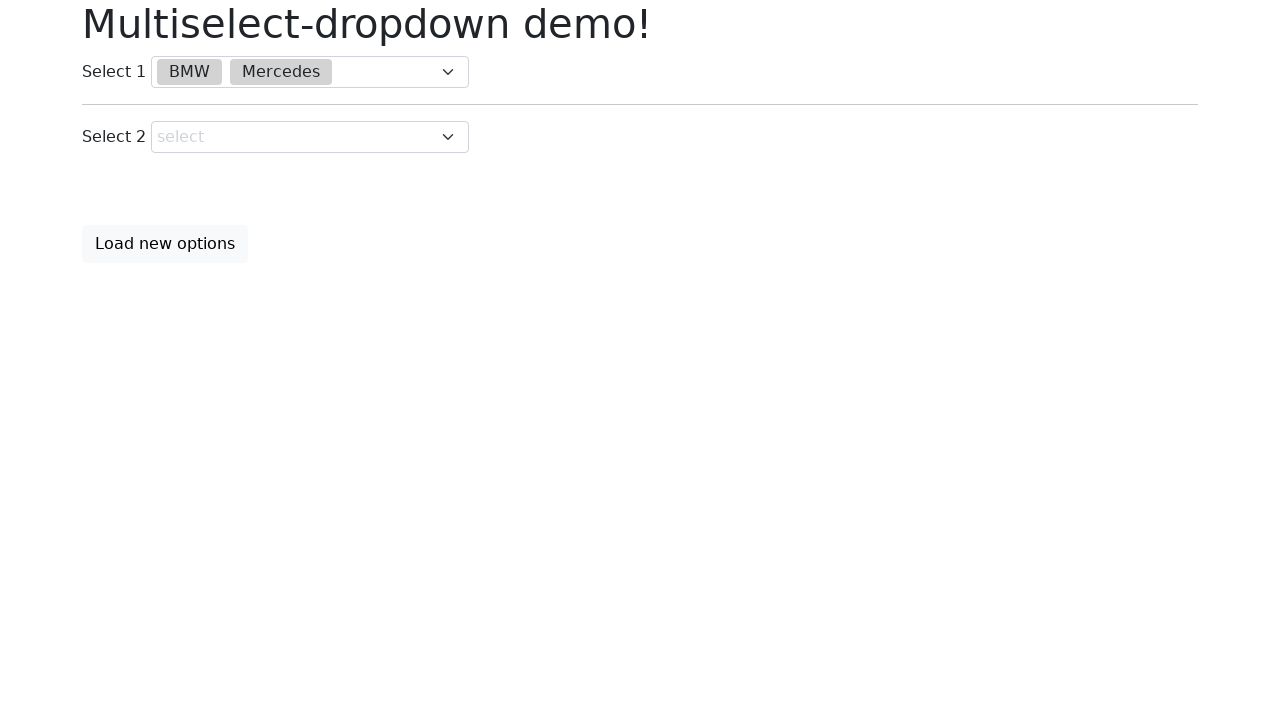

Navigated to multiselect dropdown demo page
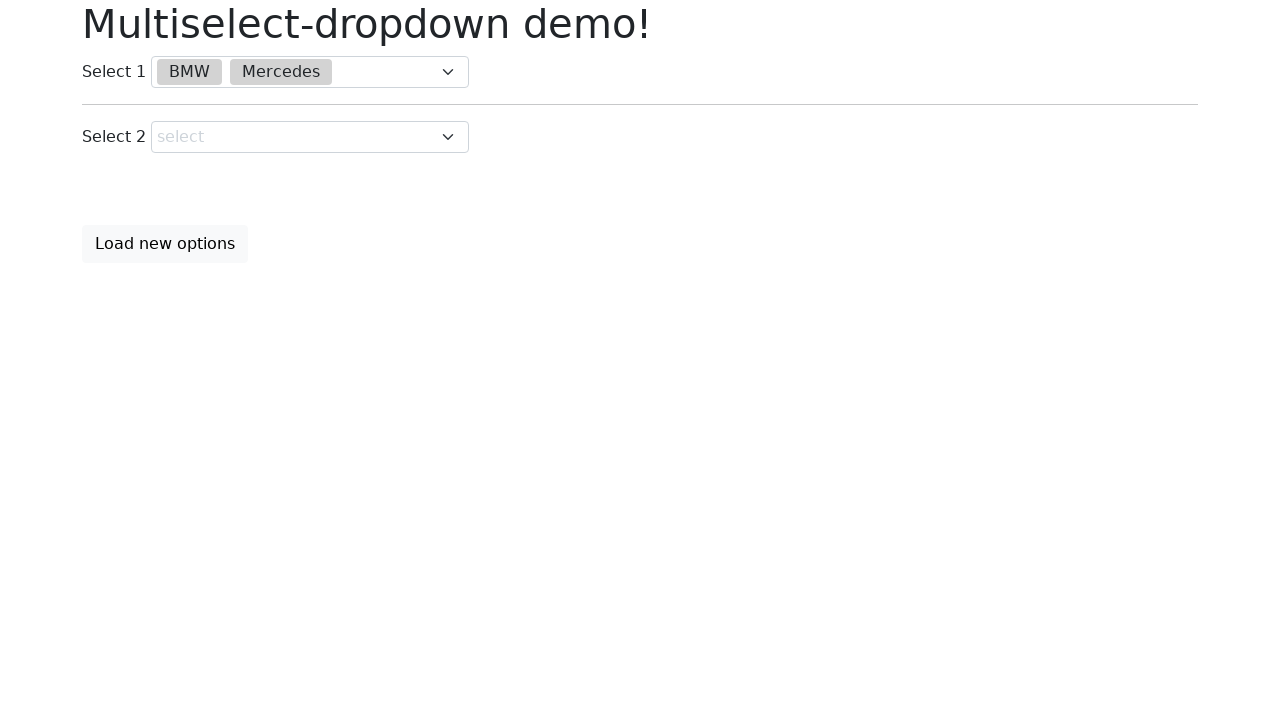

Clicked to open the multiselect dropdown at (310, 137) on xpath=//body/div[@class='container']/div/div/div[2]
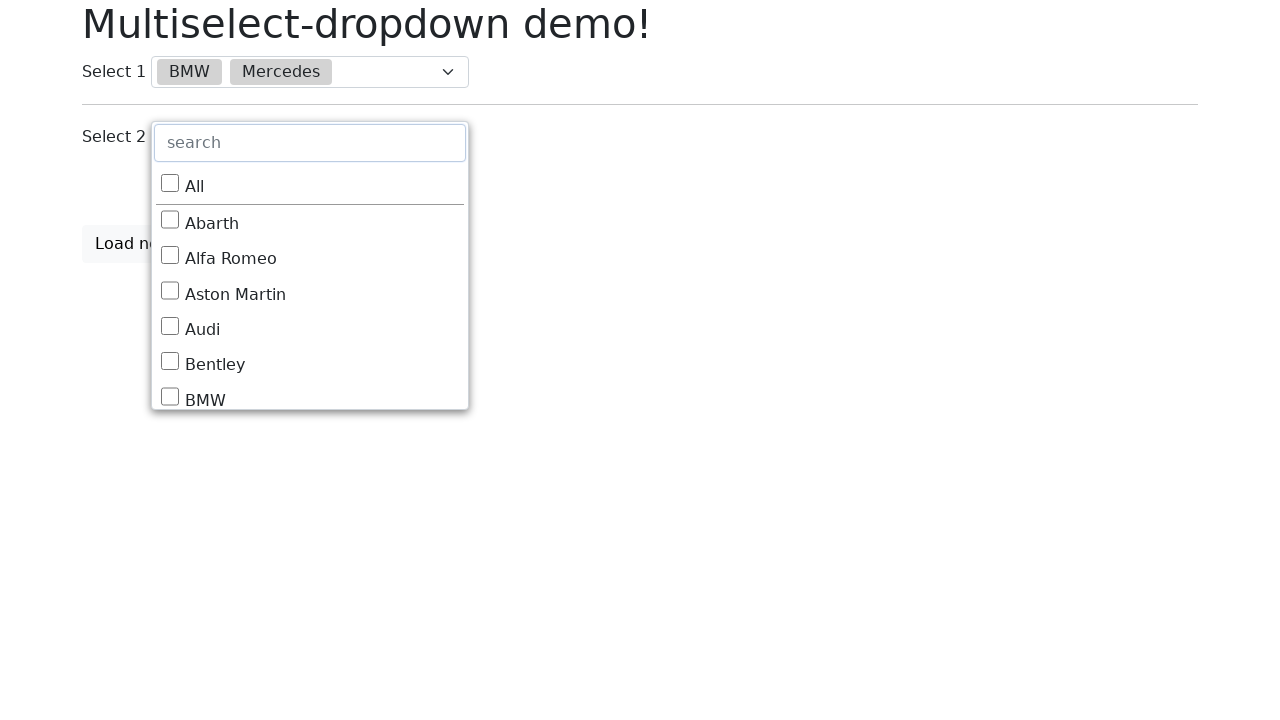

Located all dropdown options
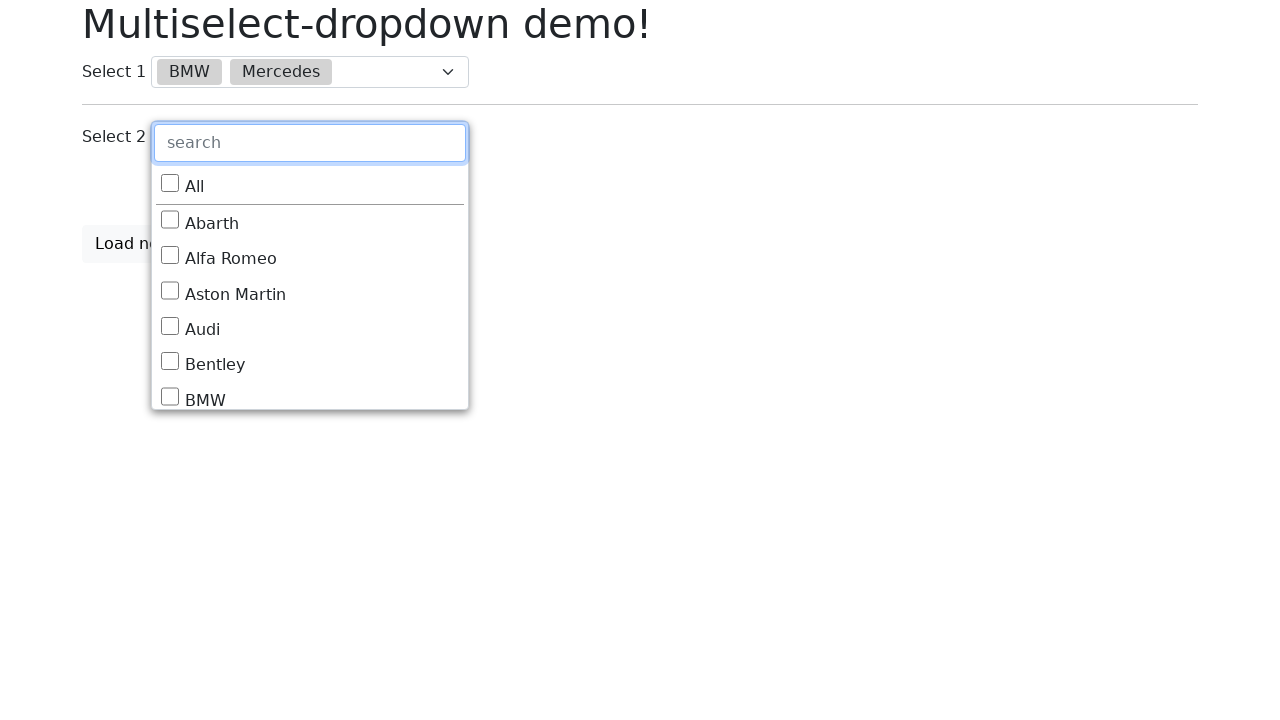

Selected 'Suzuki' from dropdown at (310, 287) on xpath=//div[@class='multiselect-dropdown'][2]/div/div/div >> nth=60
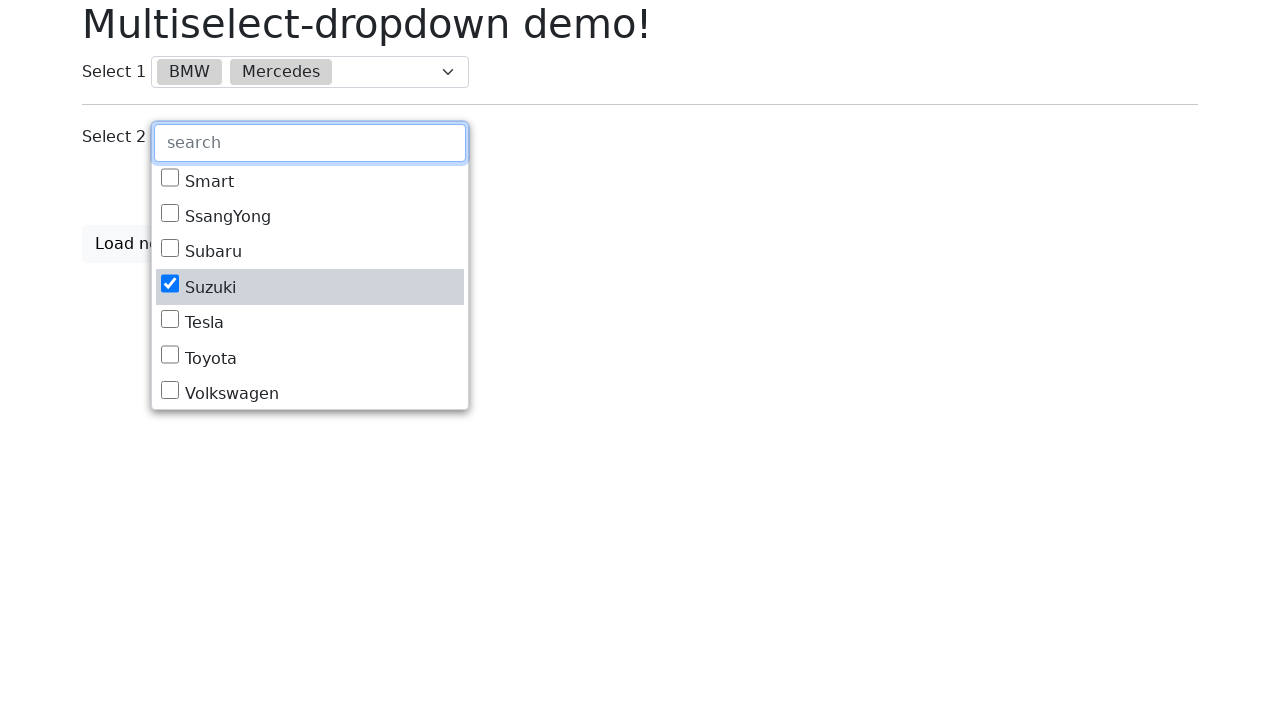

Selected 'Tesla' from dropdown at (310, 323) on xpath=//div[@class='multiselect-dropdown'][2]/div/div/div >> nth=61
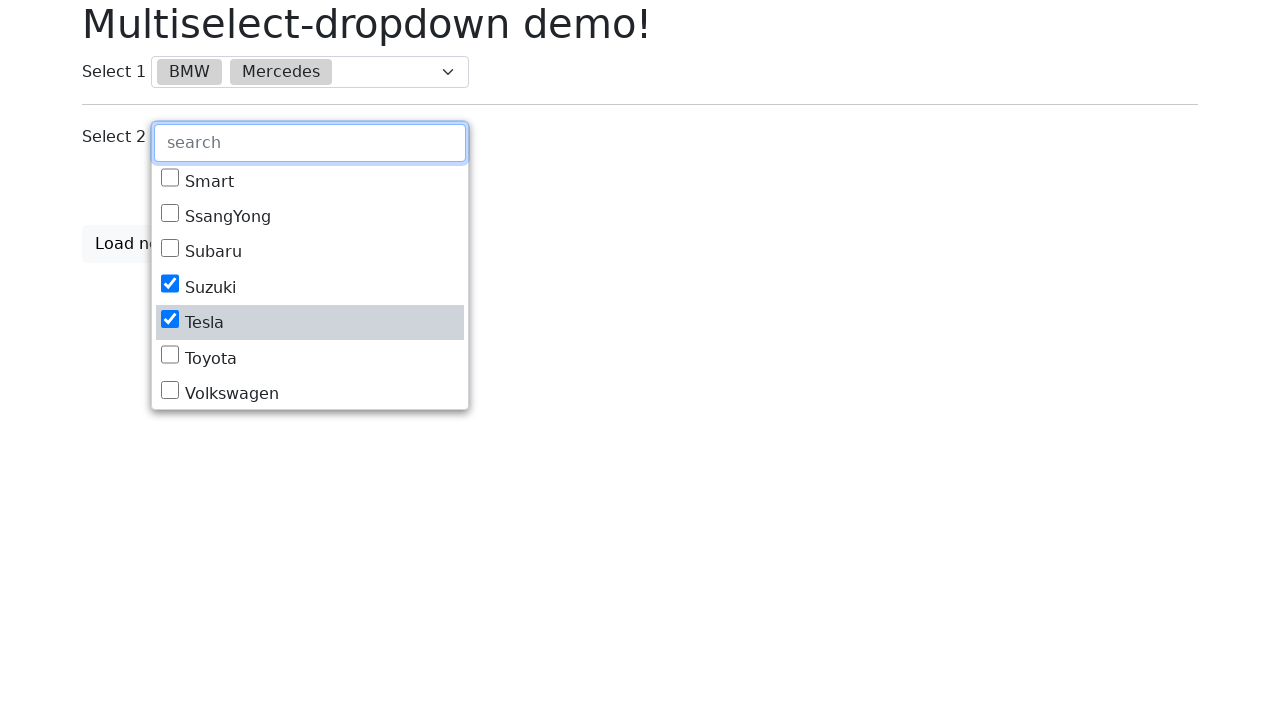

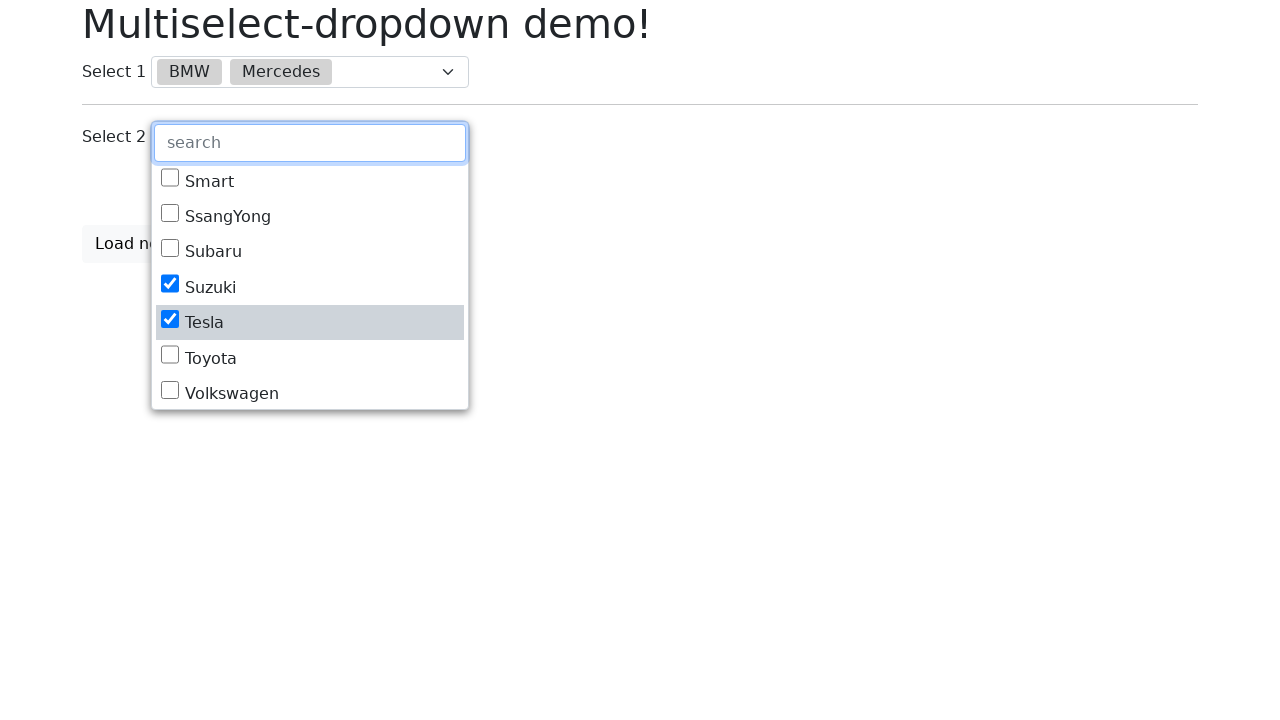